Tests hover functionality by moving the mouse over the first avatar image and verifying that the additional user information caption becomes visible.

Starting URL: http://the-internet.herokuapp.com/hovers

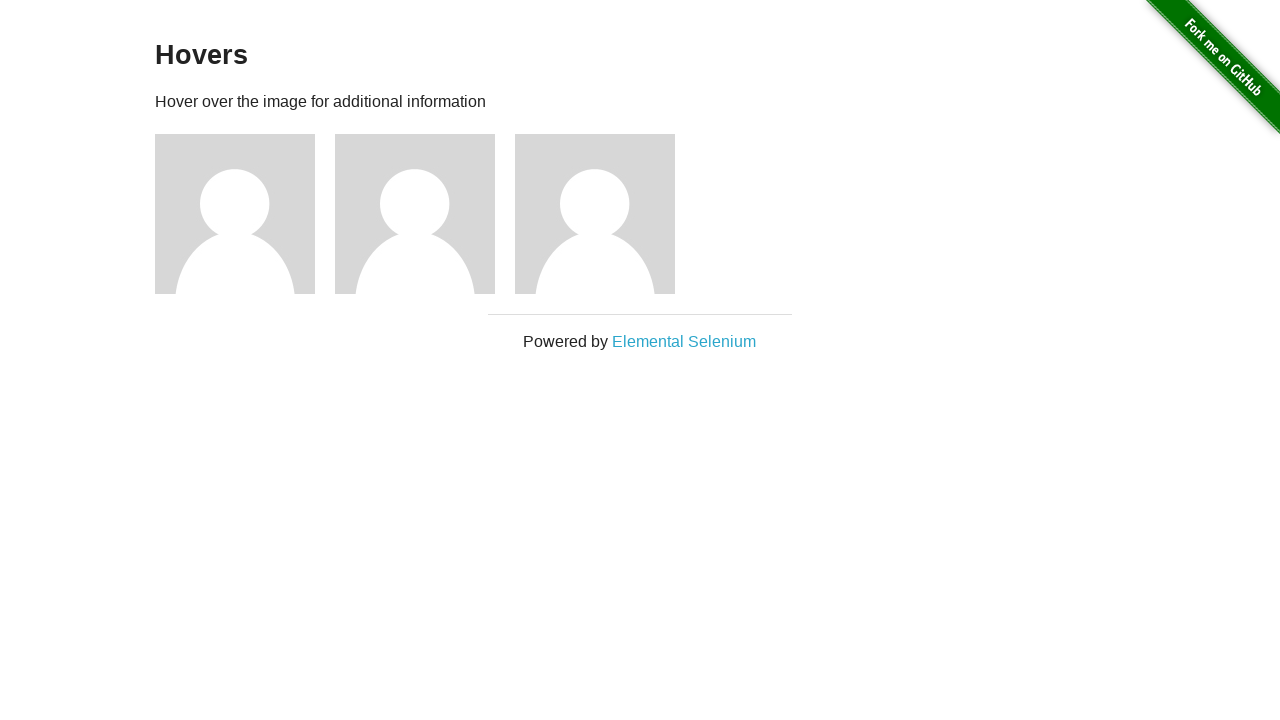

Located the first avatar figure element
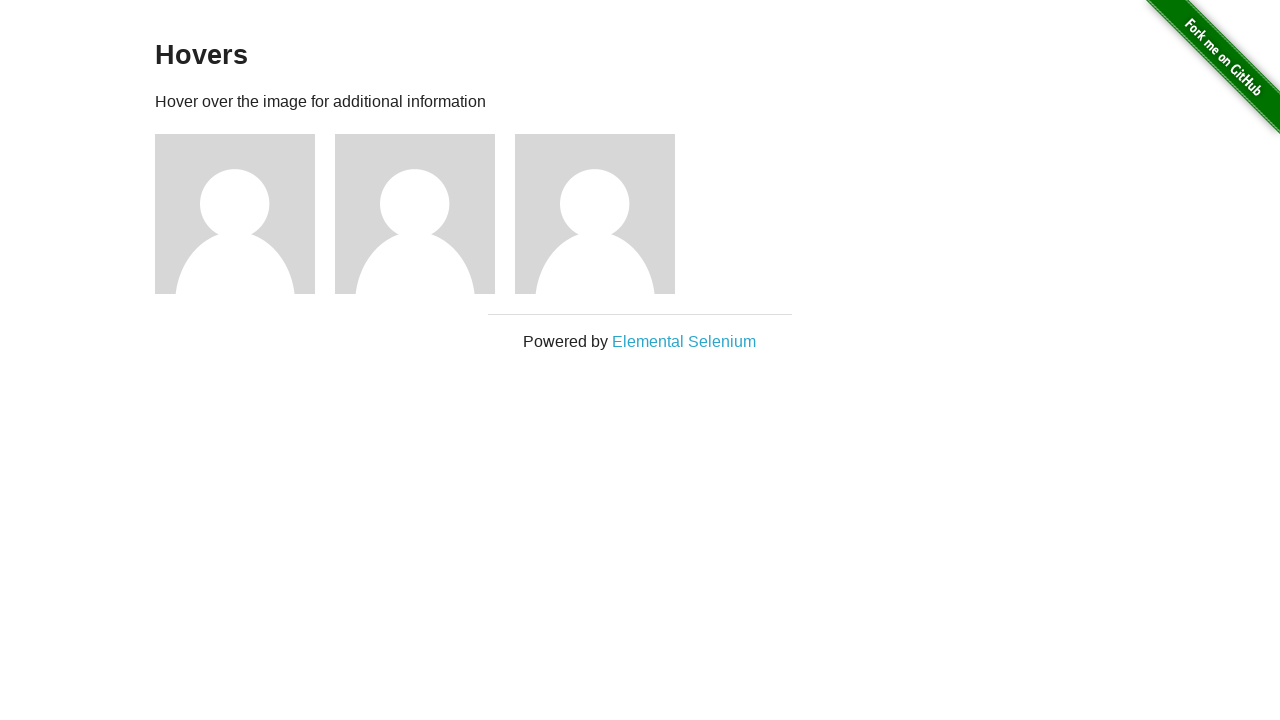

Hovered over the first avatar image at (245, 214) on .figure >> nth=0
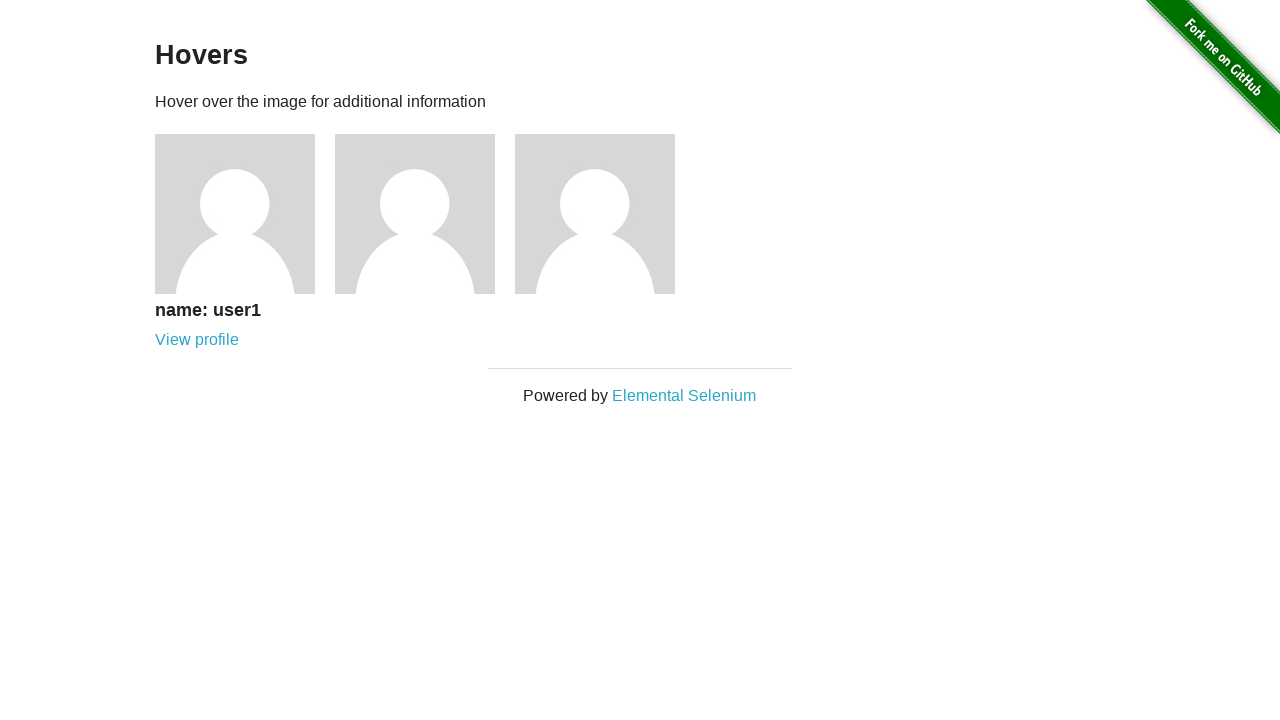

Located the avatar caption element
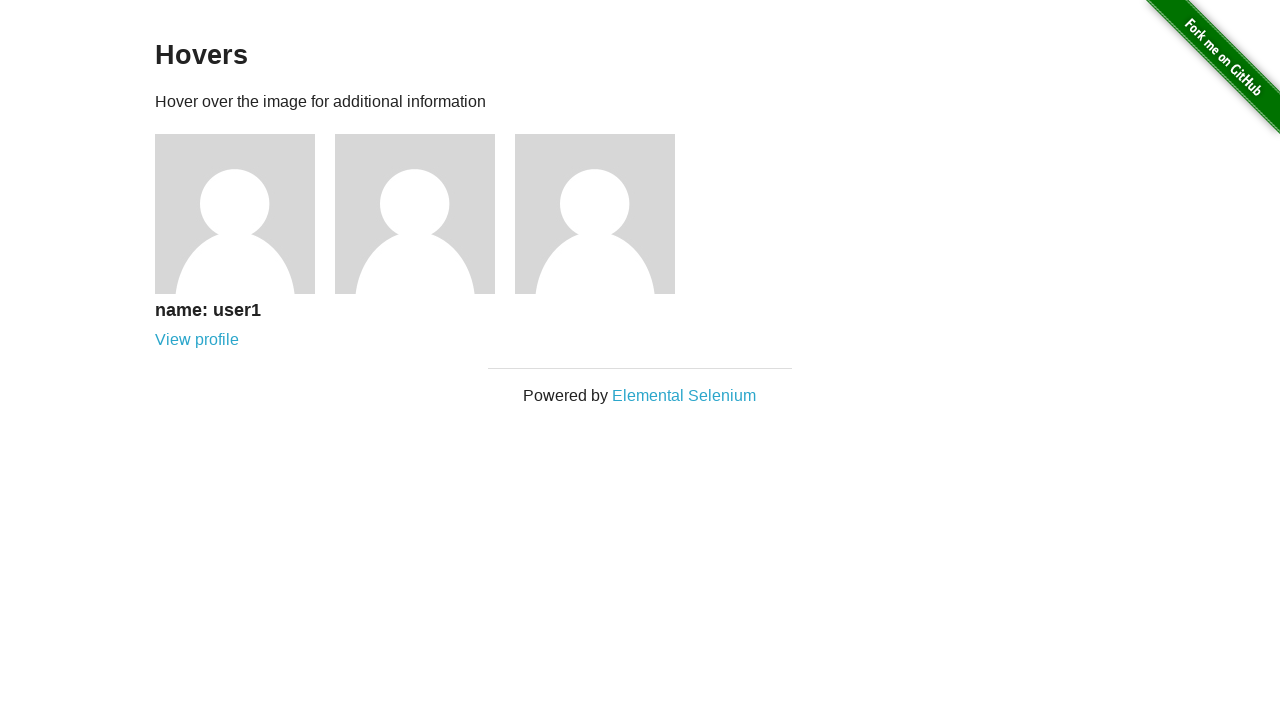

Verified that the additional user information caption is visible
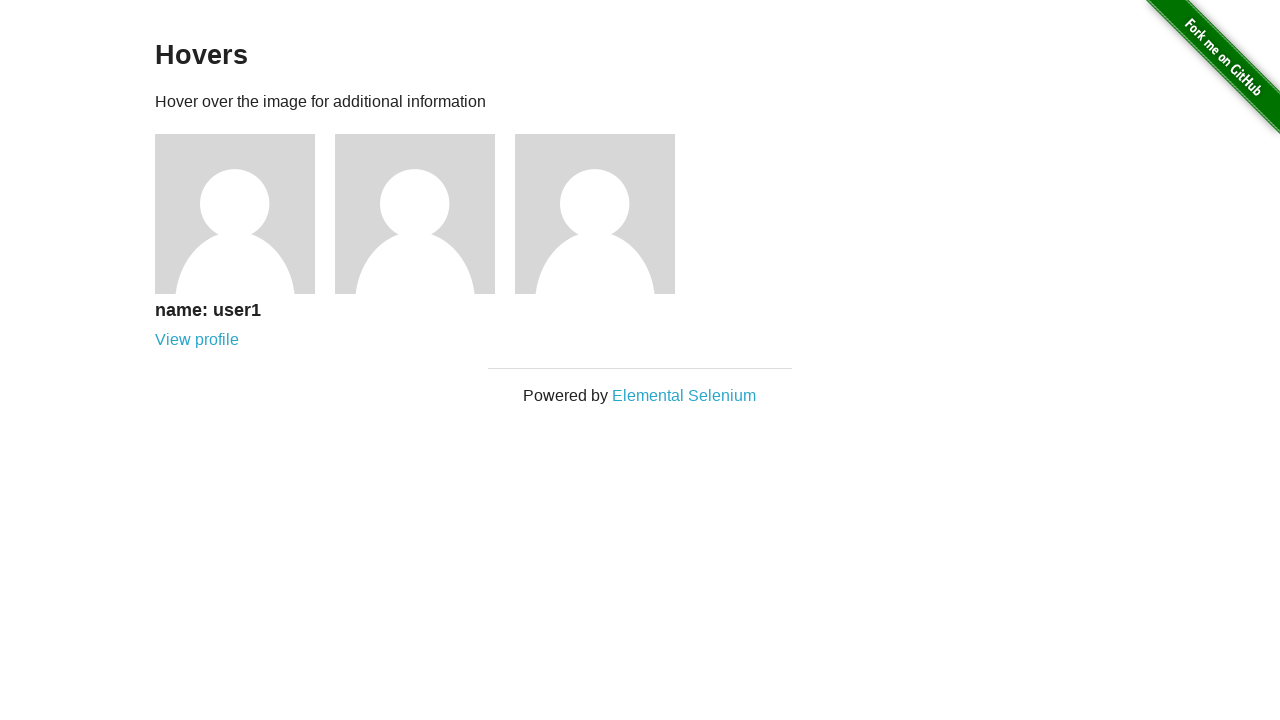

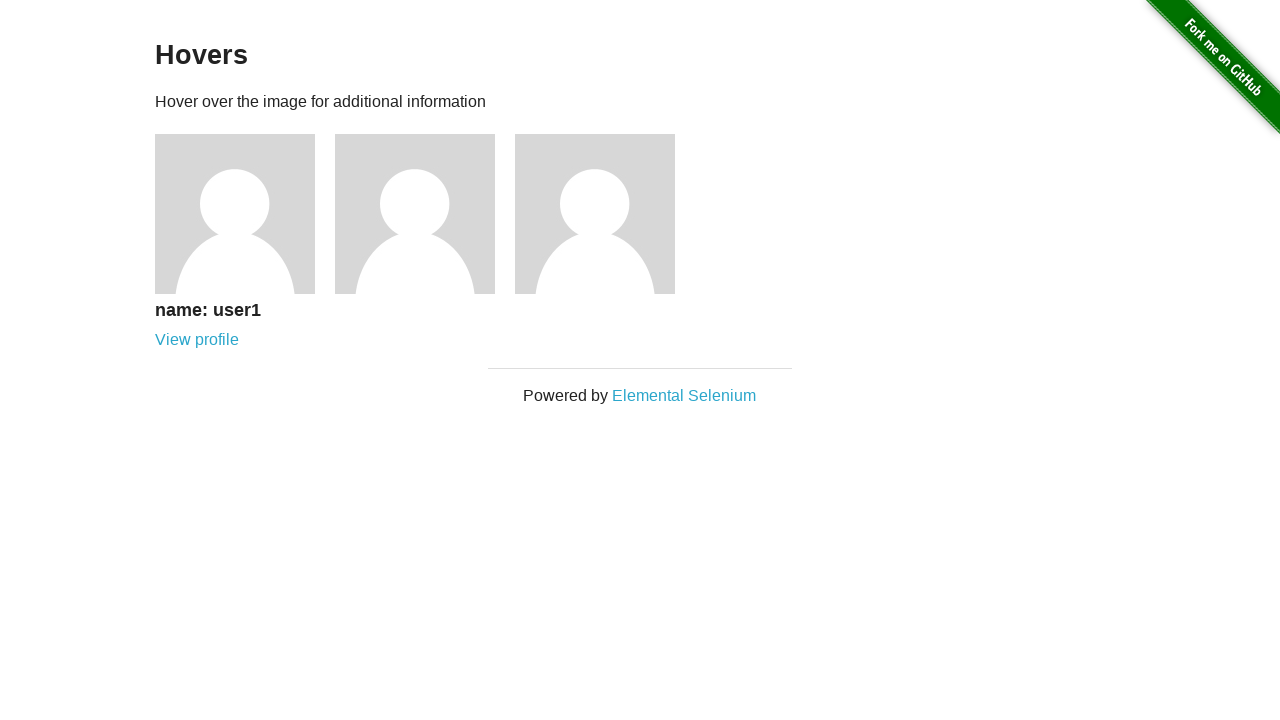